Tests the Shawls category by applying 50% discount filter and Acrylic material filter.

Starting URL: https://www.naaptol.com/

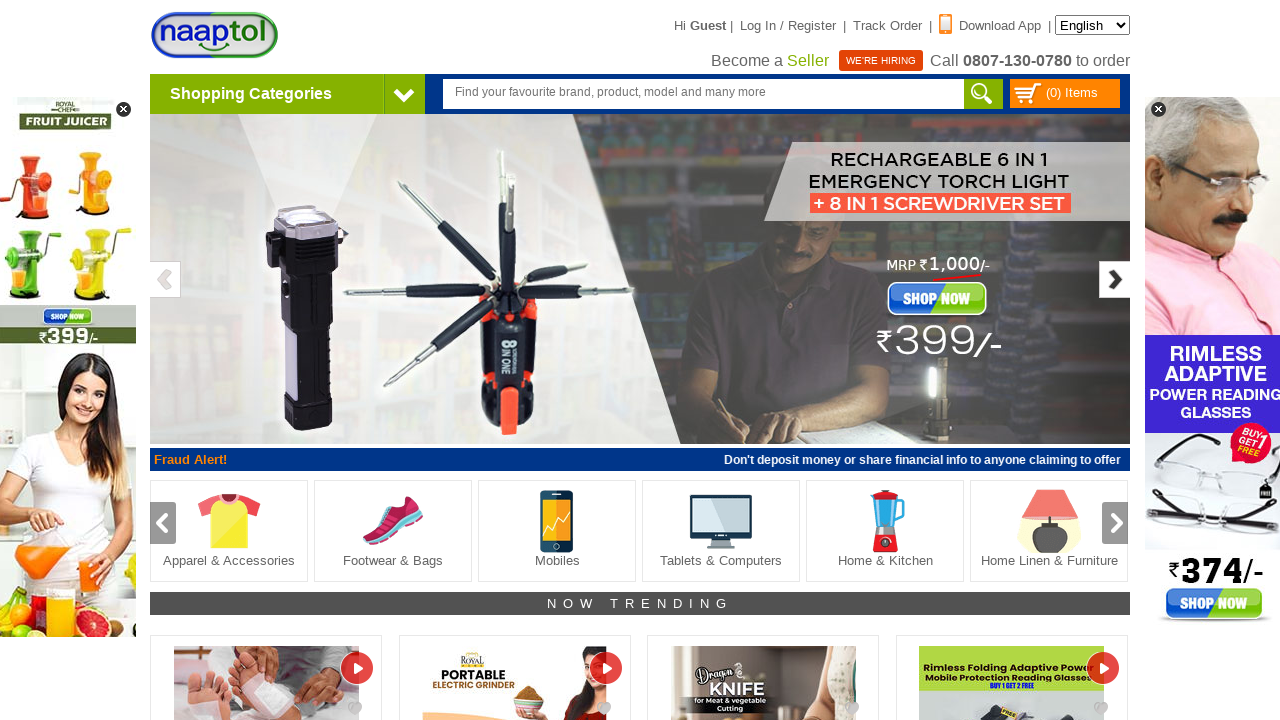

Clicked on Shopping Categories arrow at (404, 94) on [class='arrowNav']
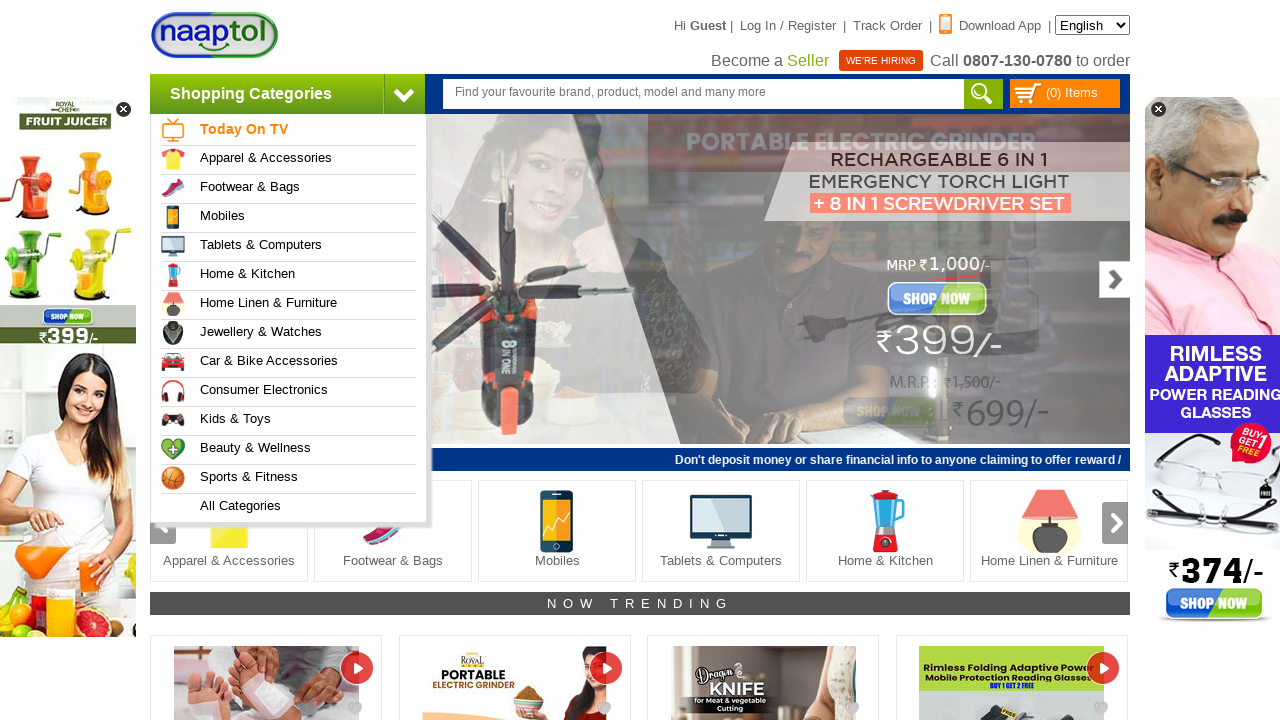

Hovered over Apparel & Accessories category at (294, 160) on a:has-text('Apparel & Accessories')
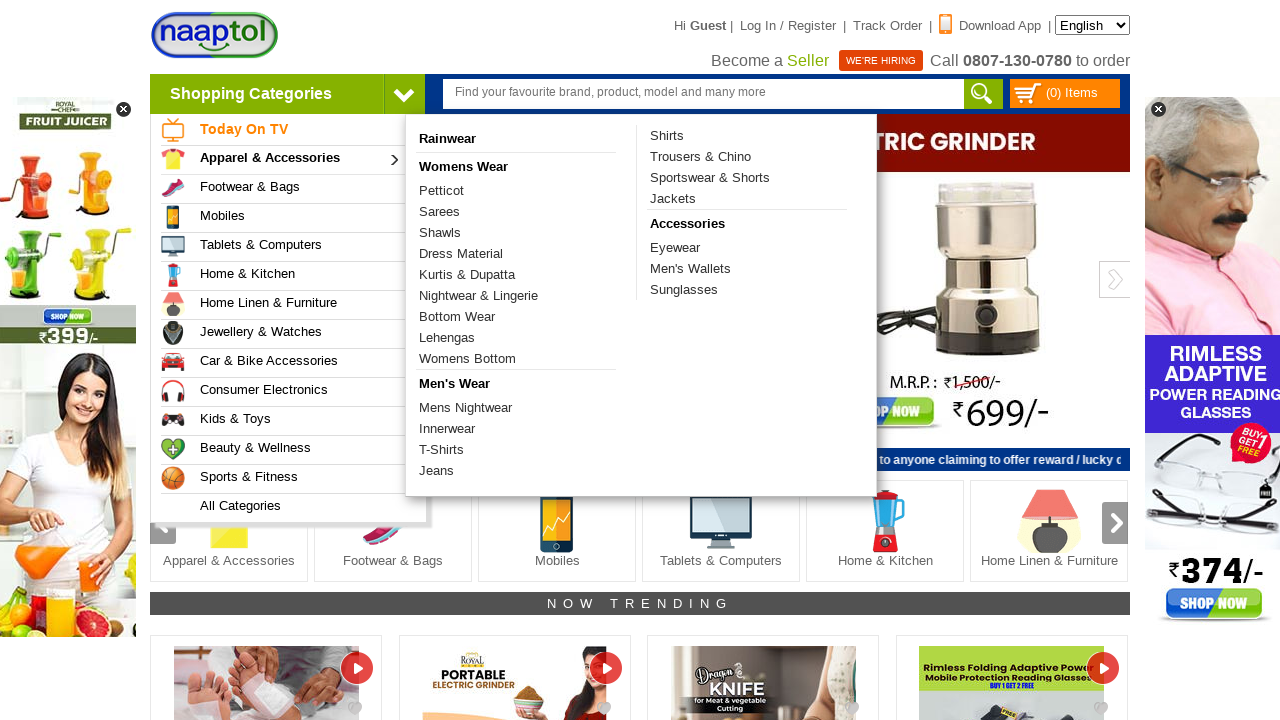

Clicked on Shawls category at (516, 232) on a:has-text('Shawls')
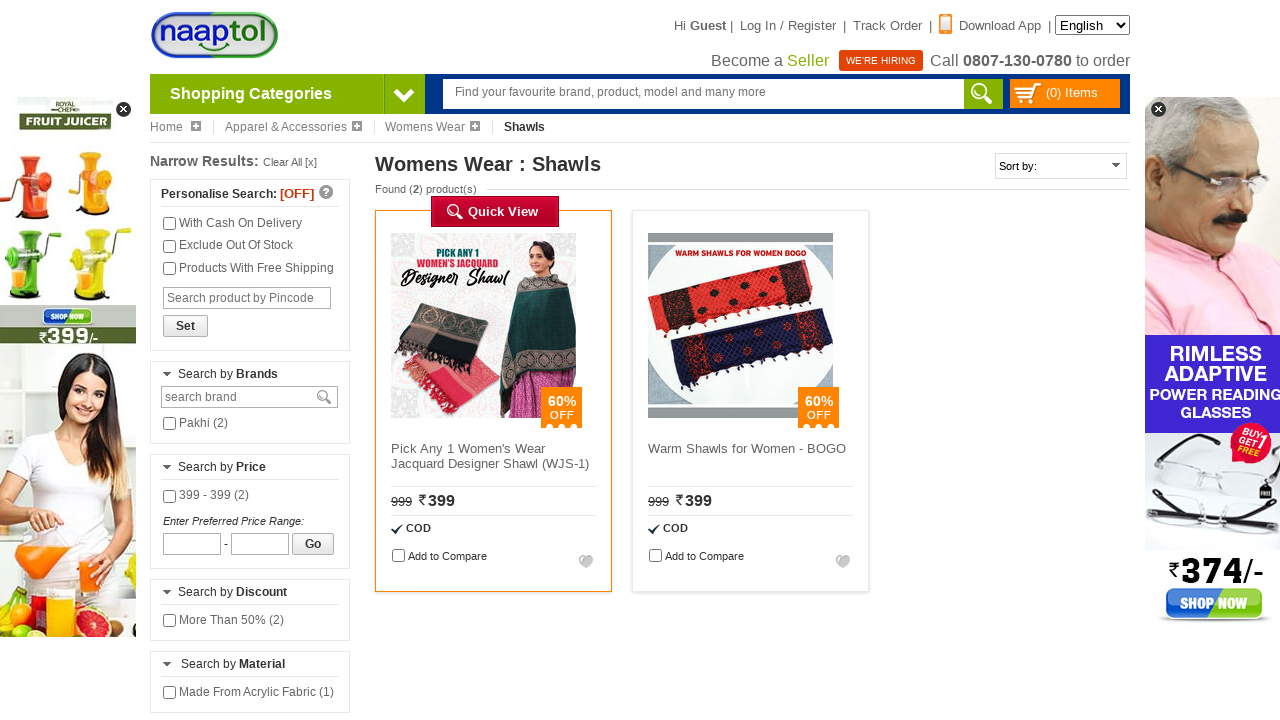

Applied 50% discount filter at (170, 620) on #discountFilterBox1
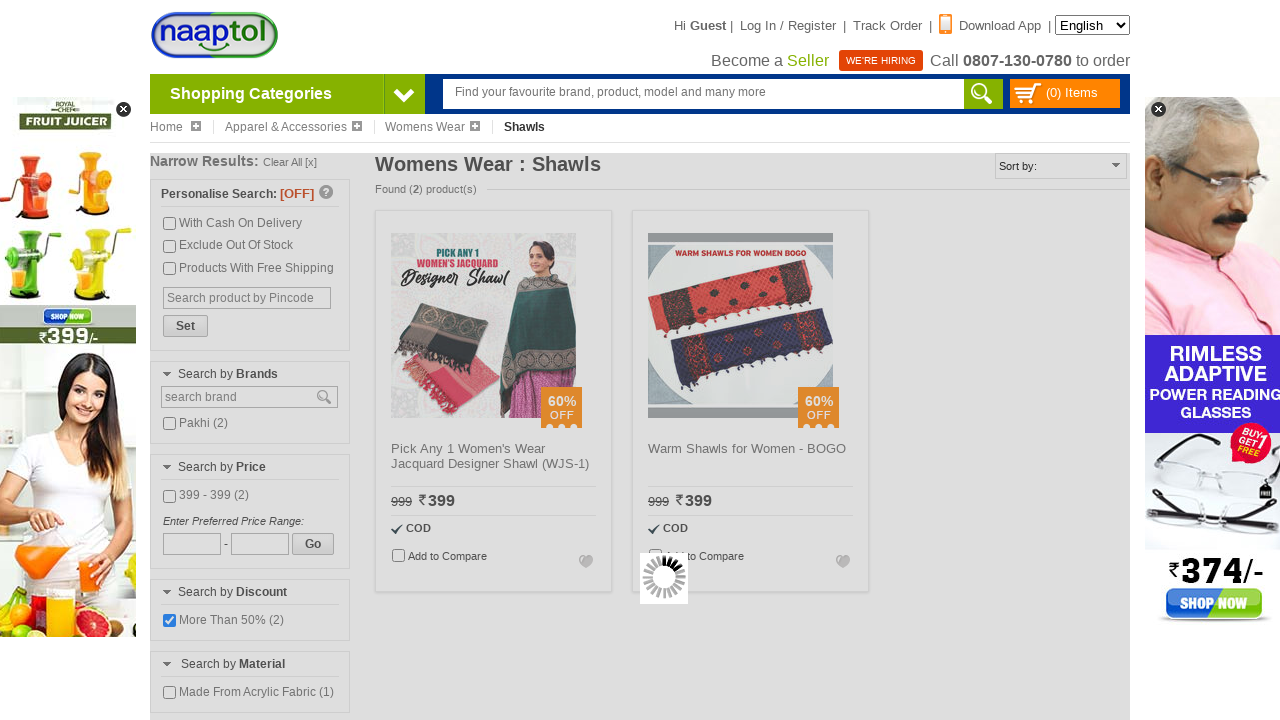

Waited for page to process discount filter
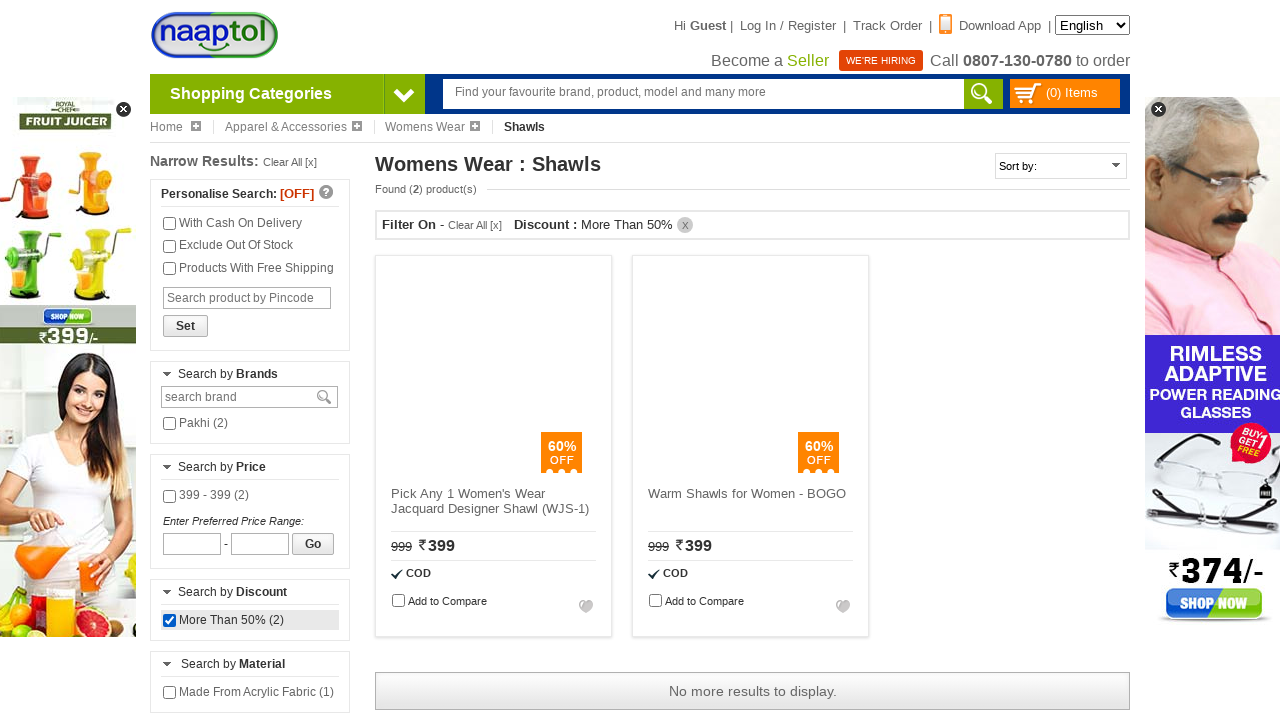

Applied Acrylic material filter at (170, 693) on #featureFilterBox0f1
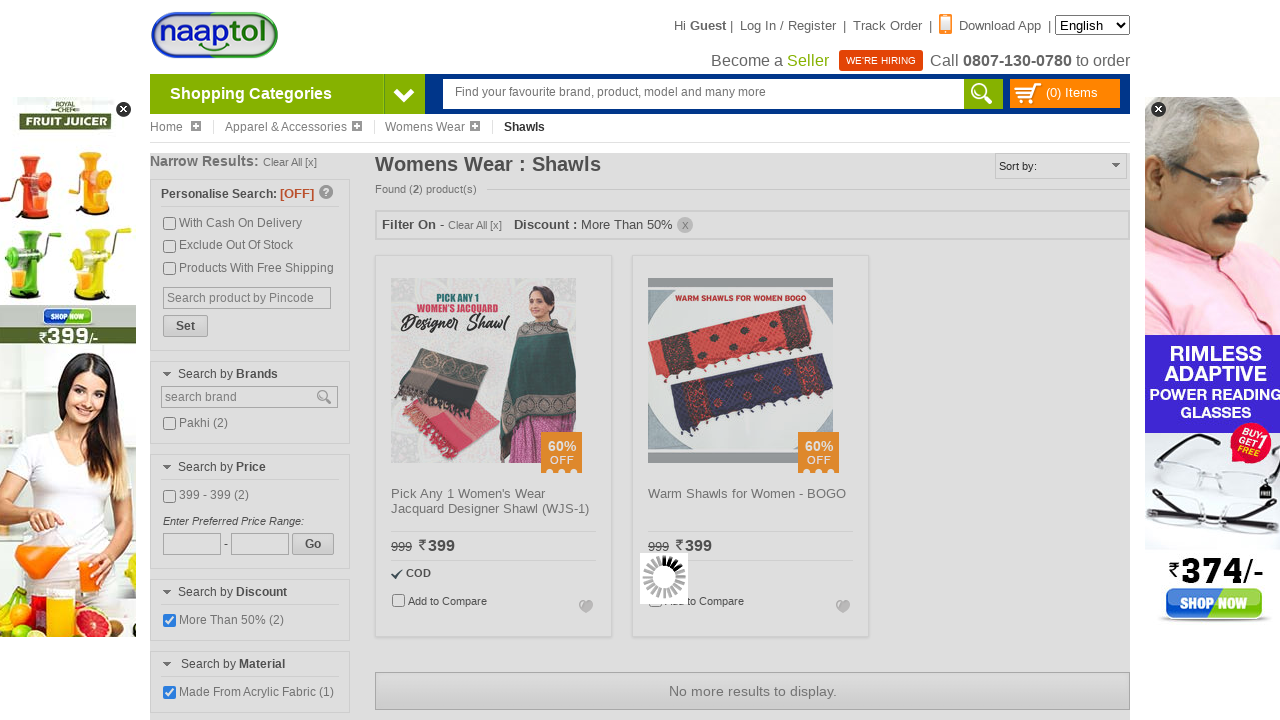

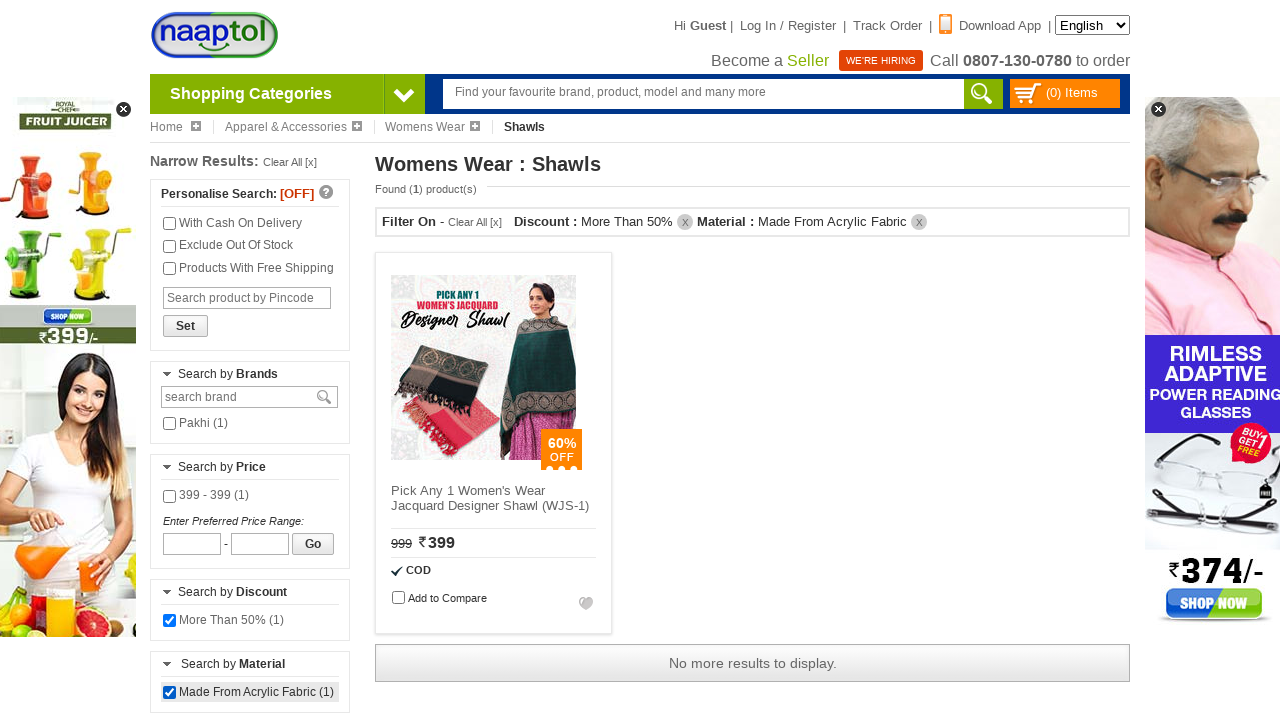